Tests JavaScript confirm alert handling by clicking the JS Confirm button, dismissing the alert, and verifying the result message

Starting URL: https://the-internet.herokuapp.com/javascript_alerts

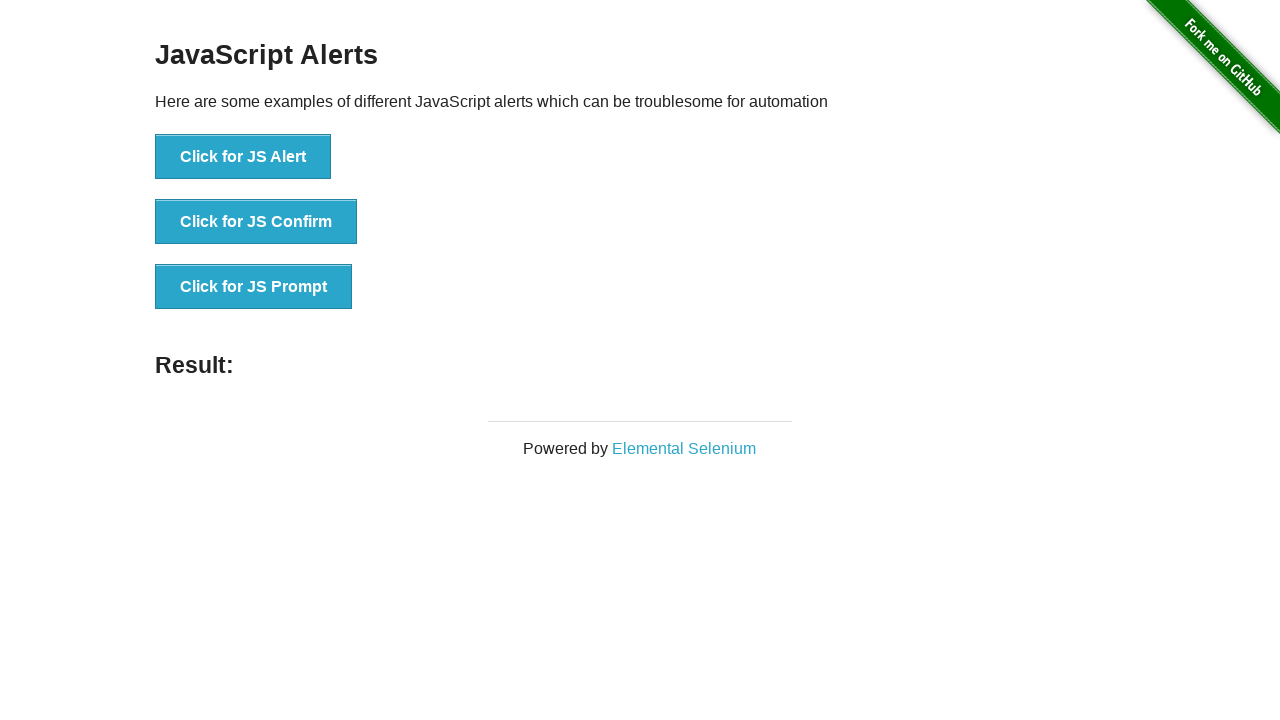

Set up dialog handler to dismiss confirm alerts
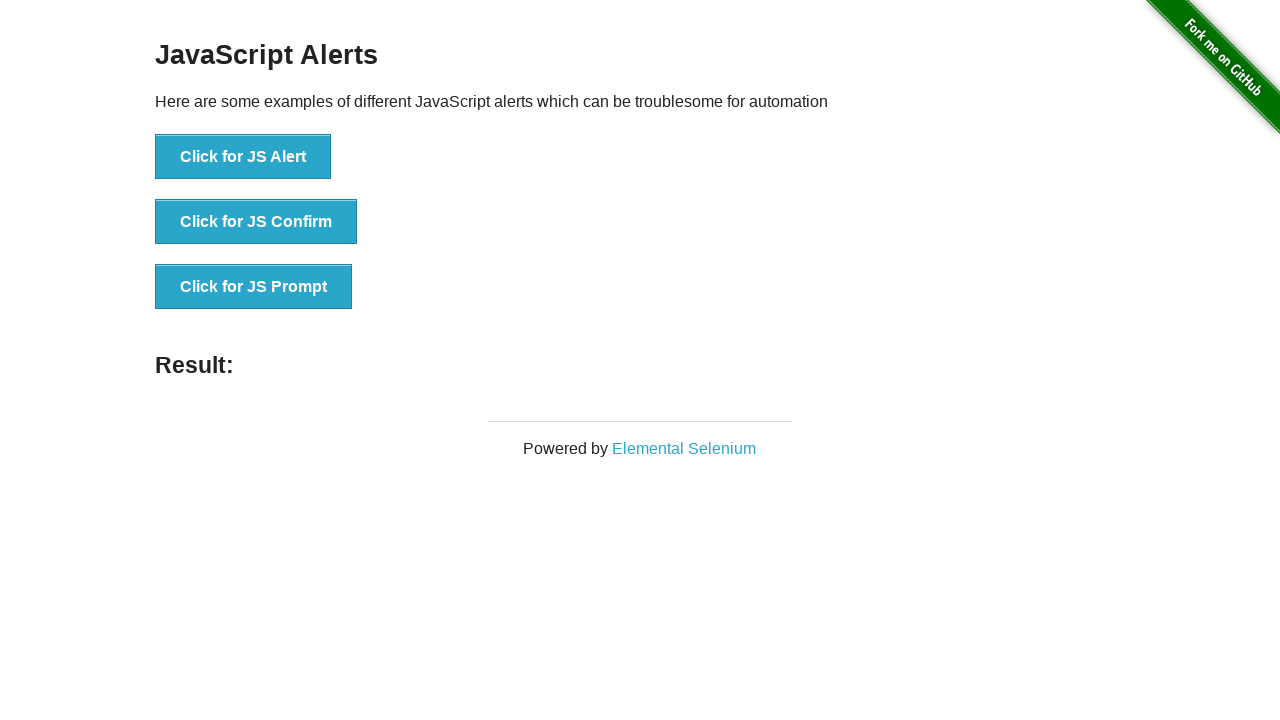

Clicked the JS Confirm button at (256, 222) on button[onclick='jsConfirm()']
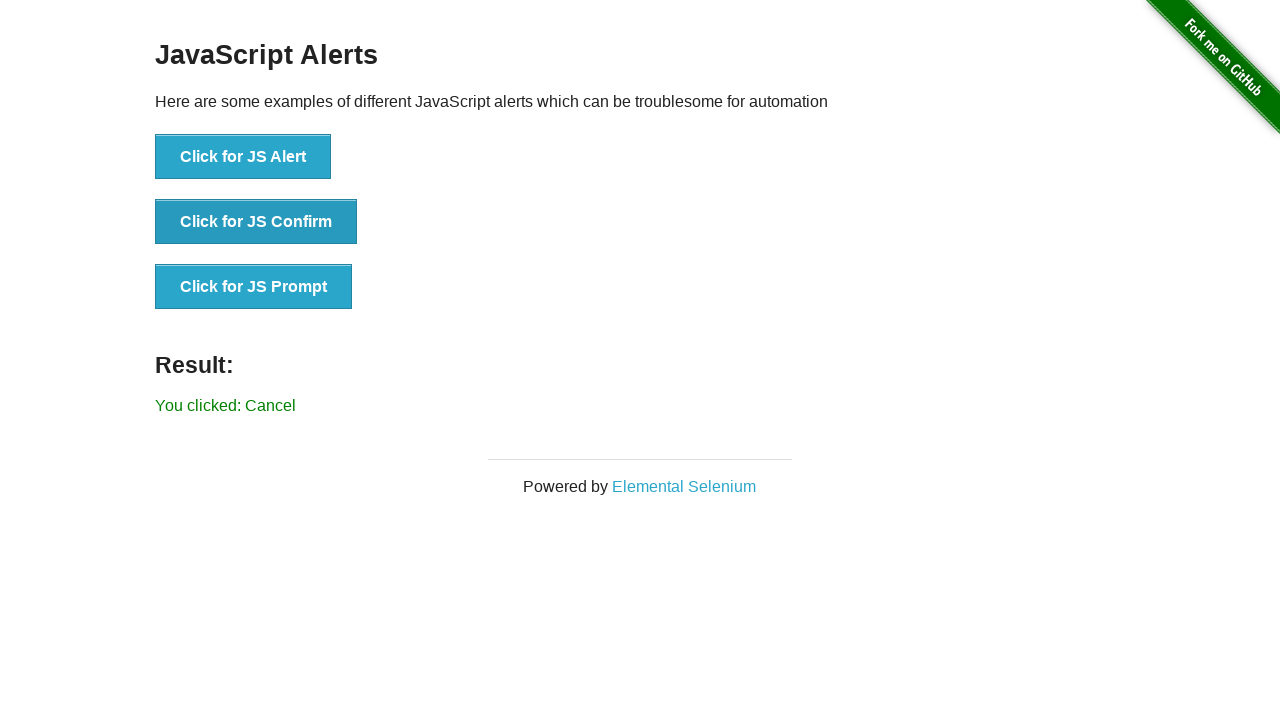

Waited for result message to appear after dismissing alert
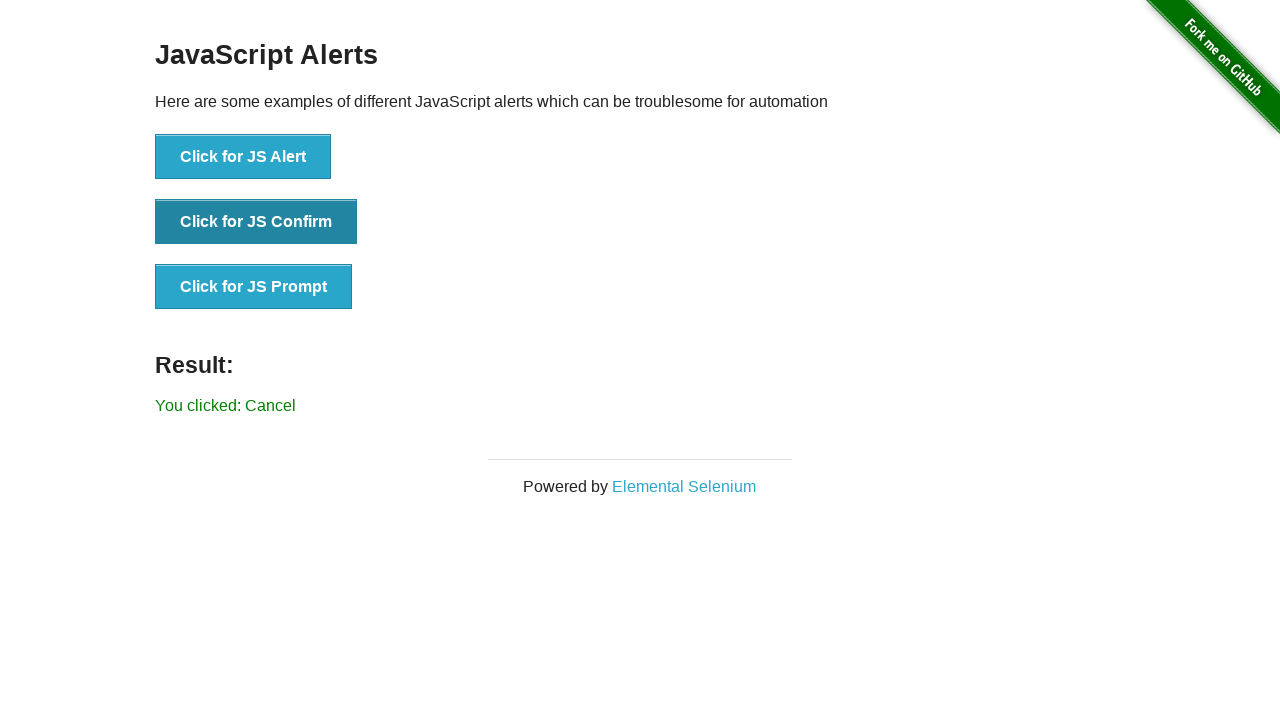

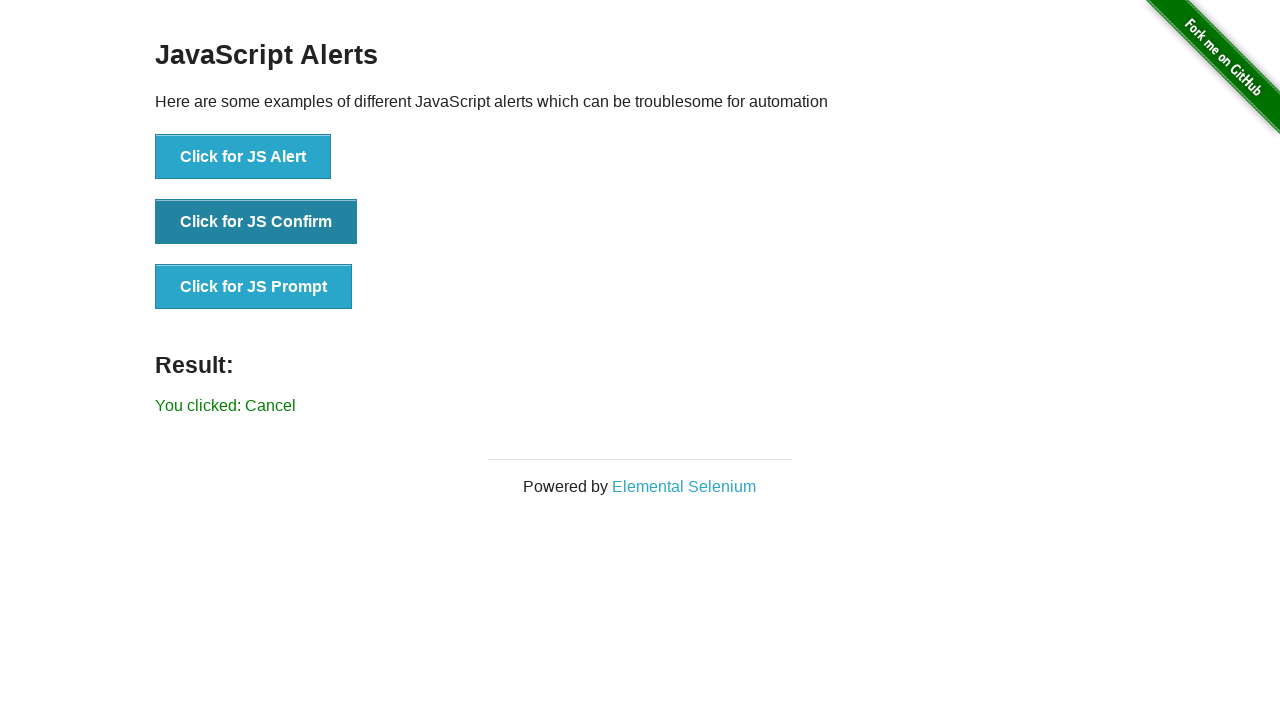